Tests a form submission by finding all input fields on the page, filling them with "Yes", and clicking the submit button.

Starting URL: http://suninjuly.github.io/find_xpath_form

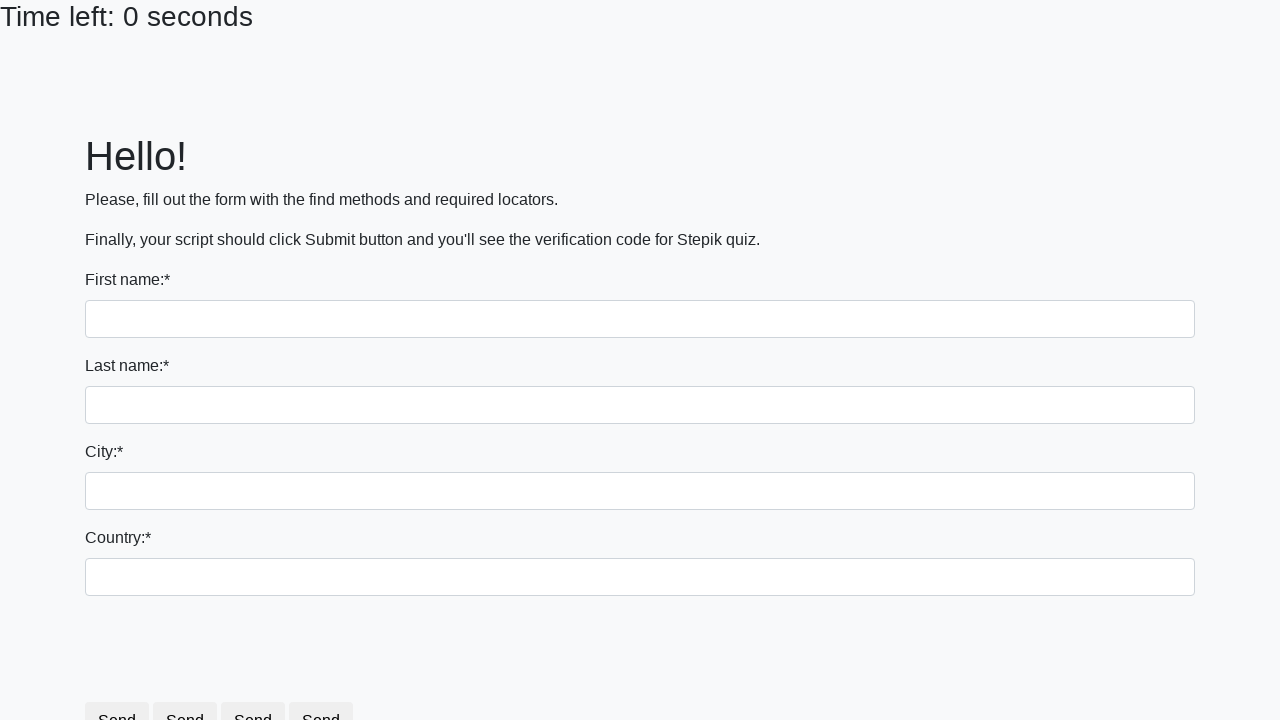

Navigated to form page
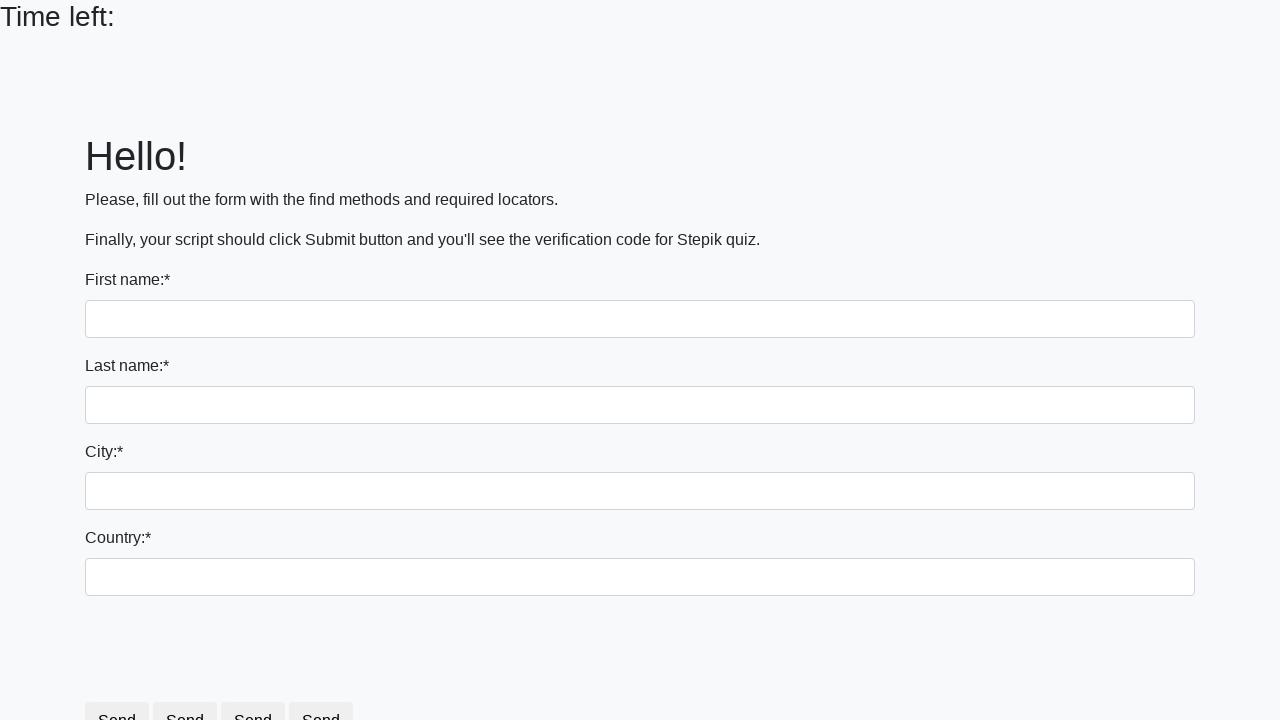

Located all input fields on the page
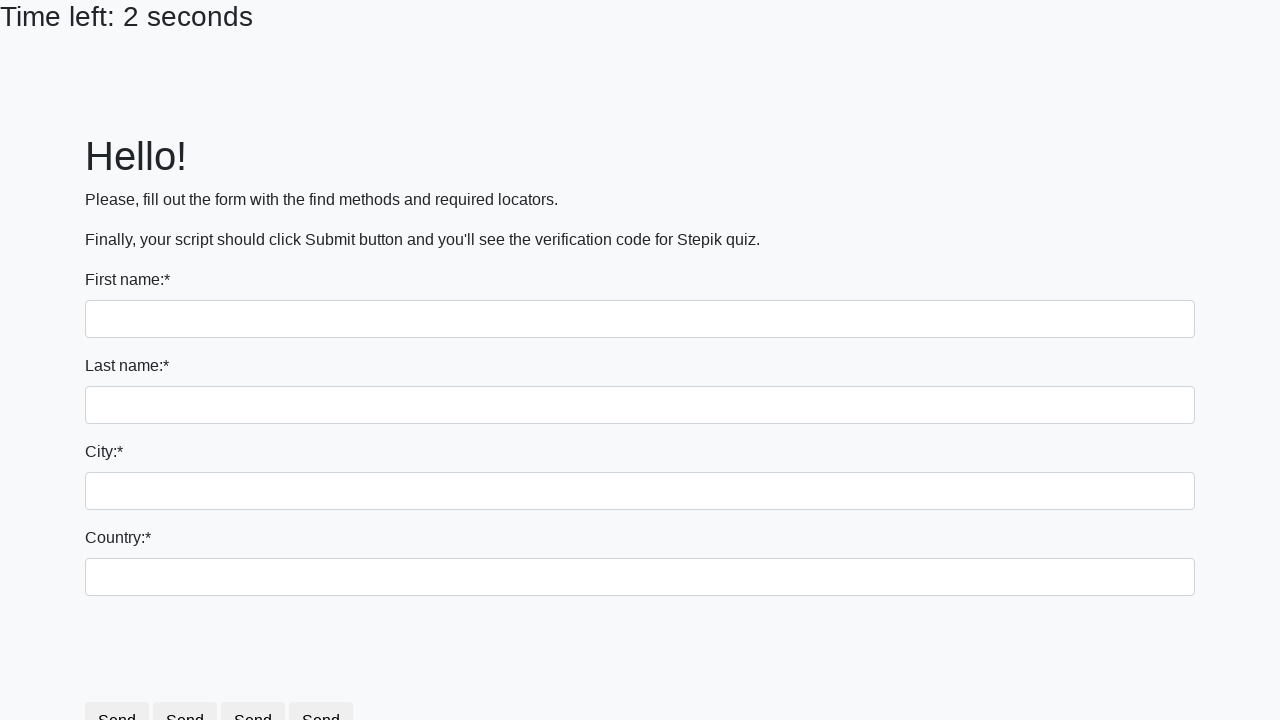

Filled input field with 'Yes' on input >> nth=0
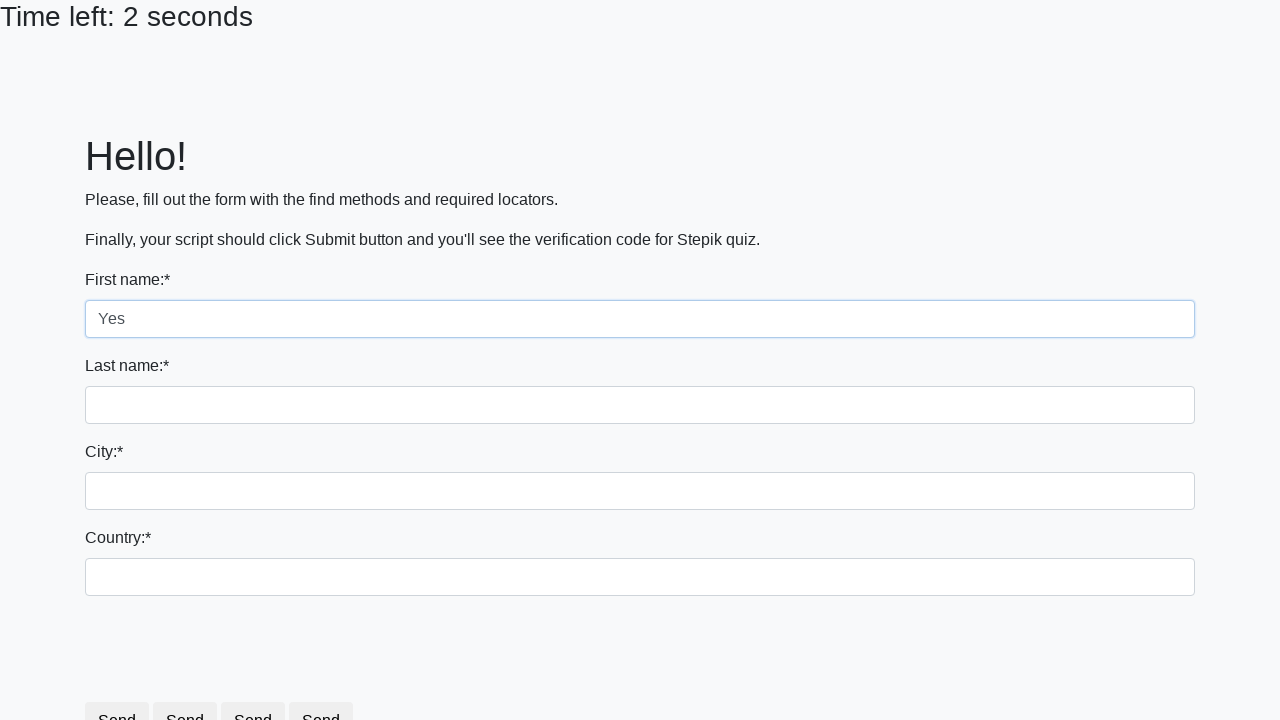

Filled input field with 'Yes' on input >> nth=1
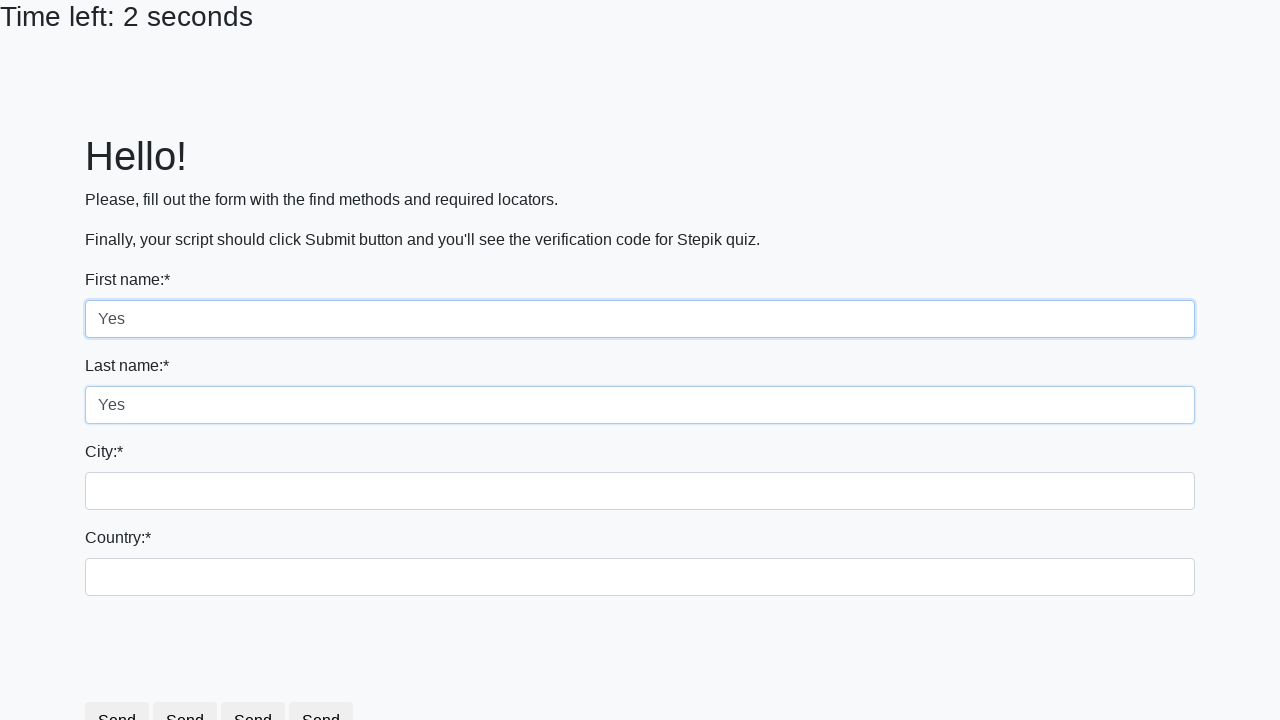

Filled input field with 'Yes' on input >> nth=2
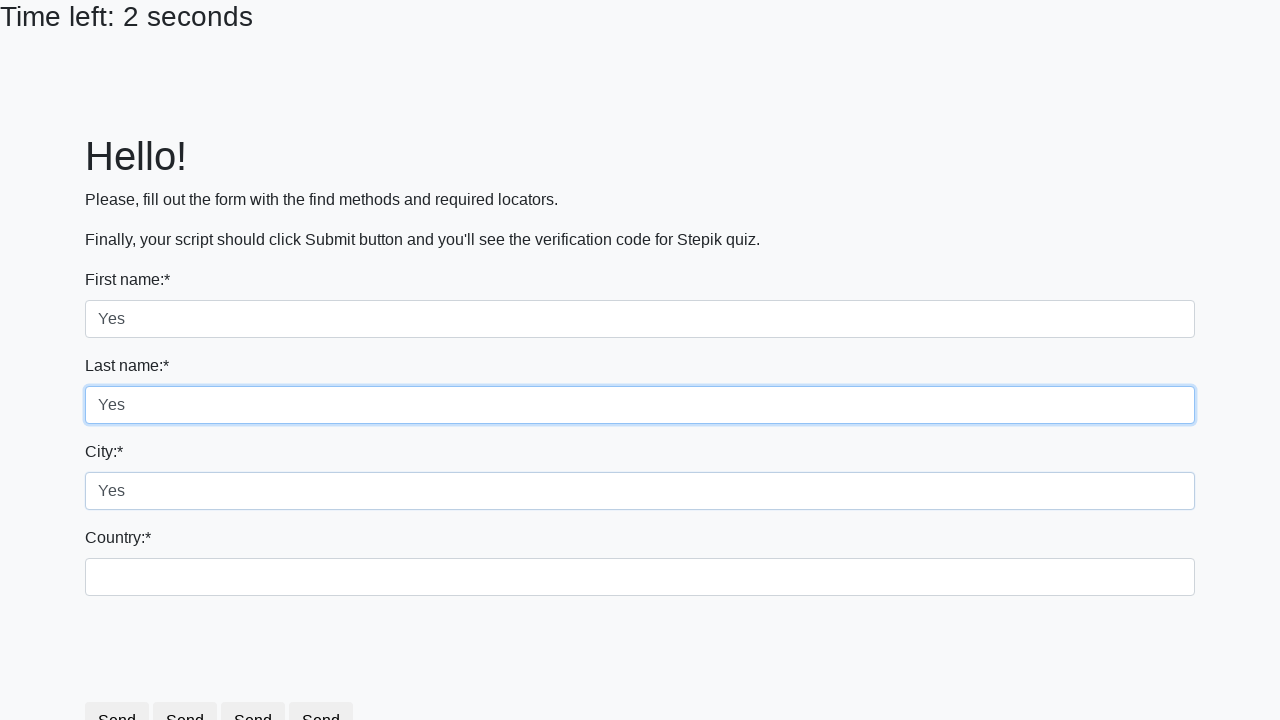

Filled input field with 'Yes' on input >> nth=3
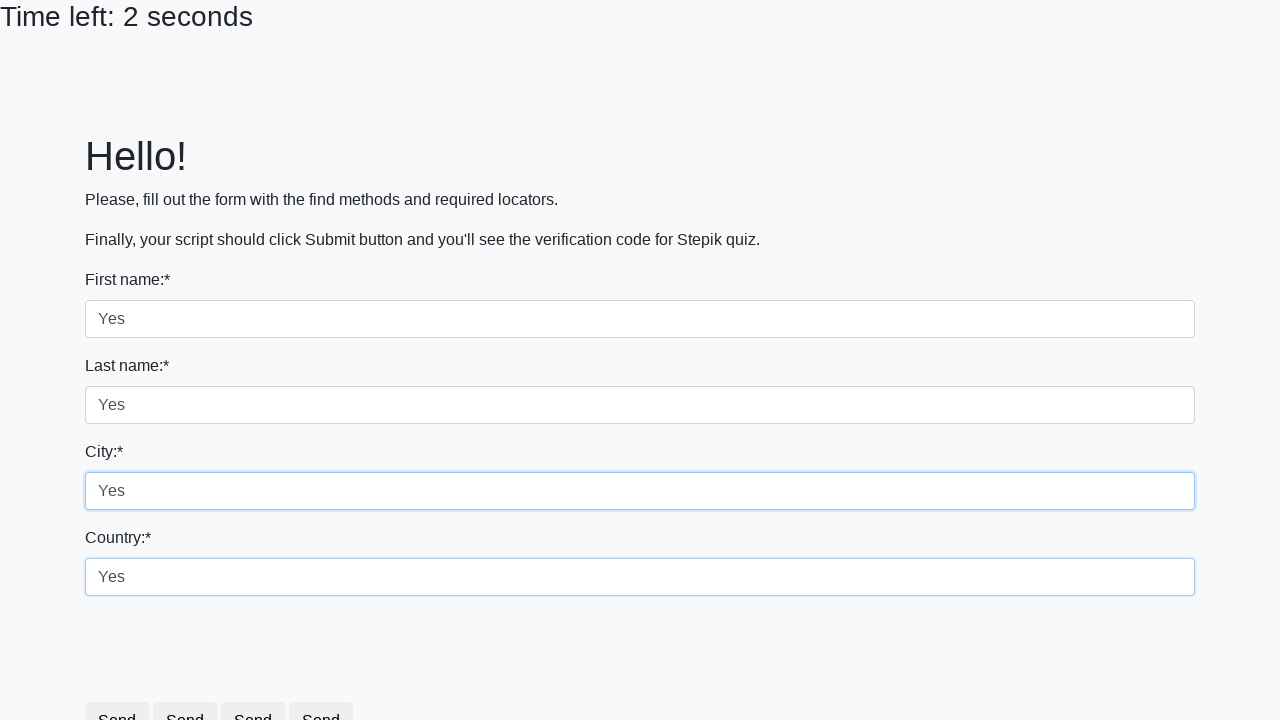

Clicked Submit button to submit form at (259, 685) on xpath=//button[text()='Submit']
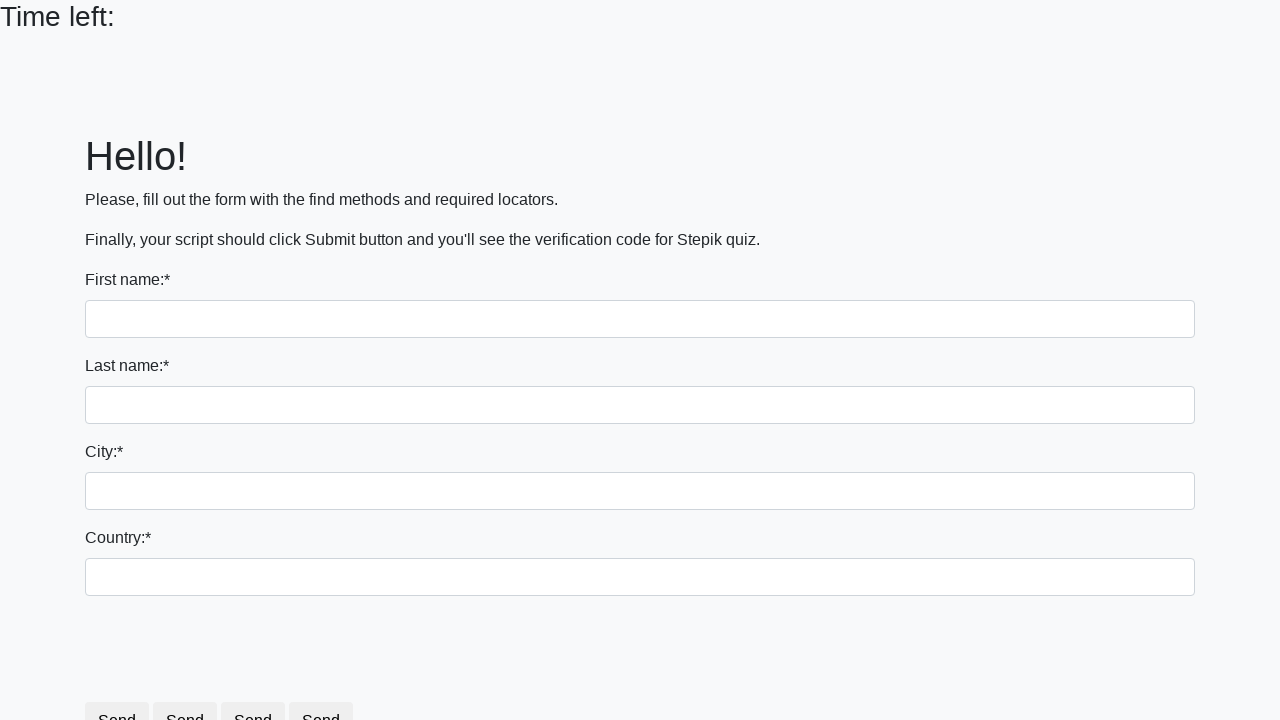

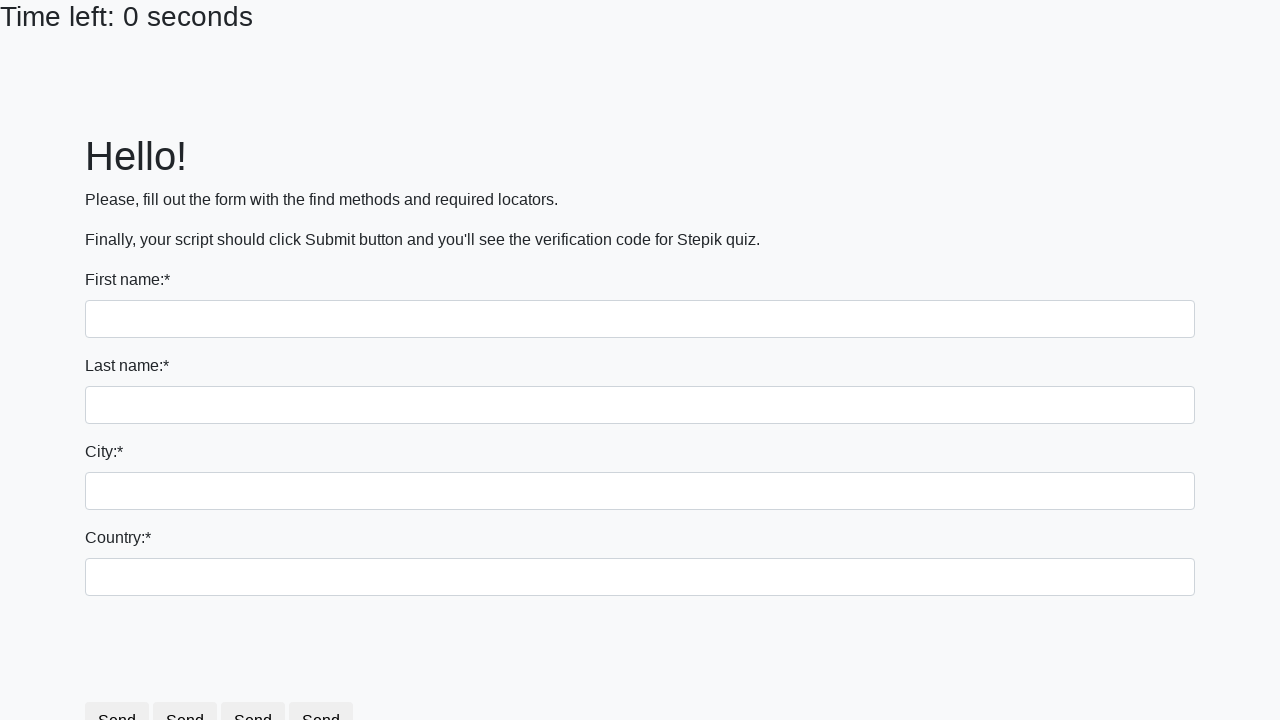